Tests the light/dark mode toggle functionality by clicking the theme switch button twice and verifying theme changes.

Starting URL: https://playwright.dev/

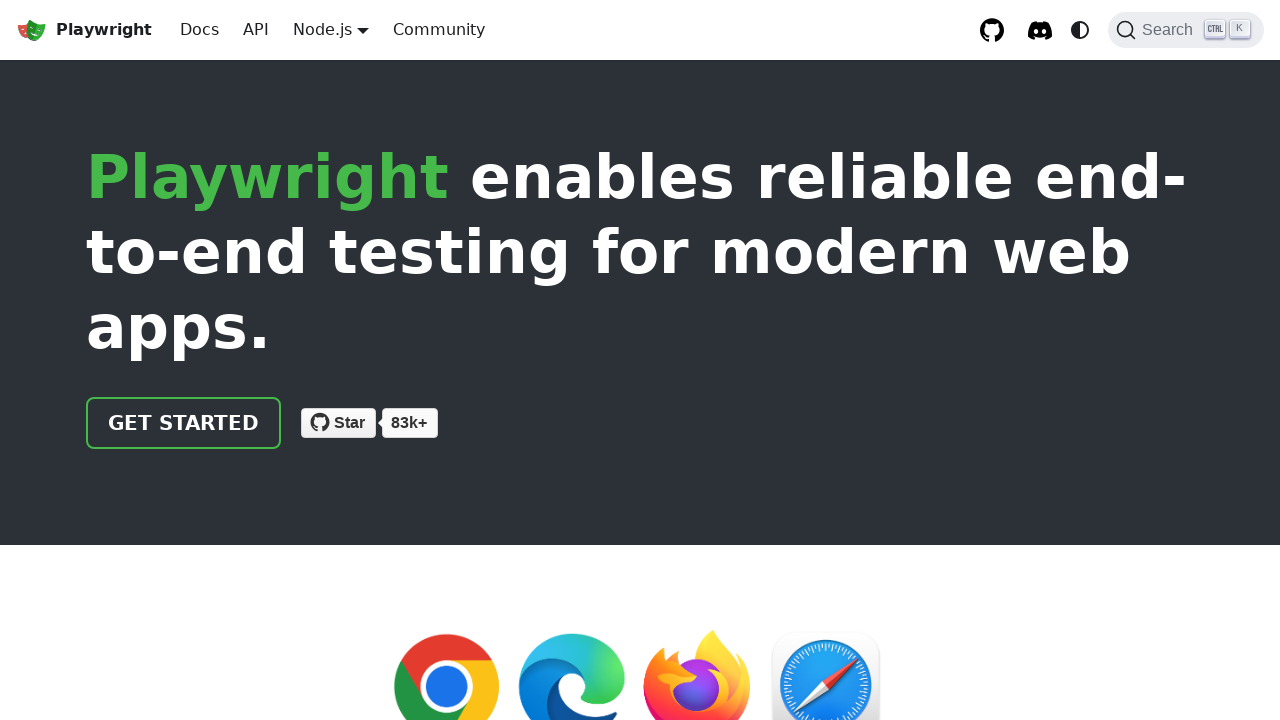

Clicked theme toggle button to switch from initial mode at (1080, 30) on internal:label="Switch between dark and light"i
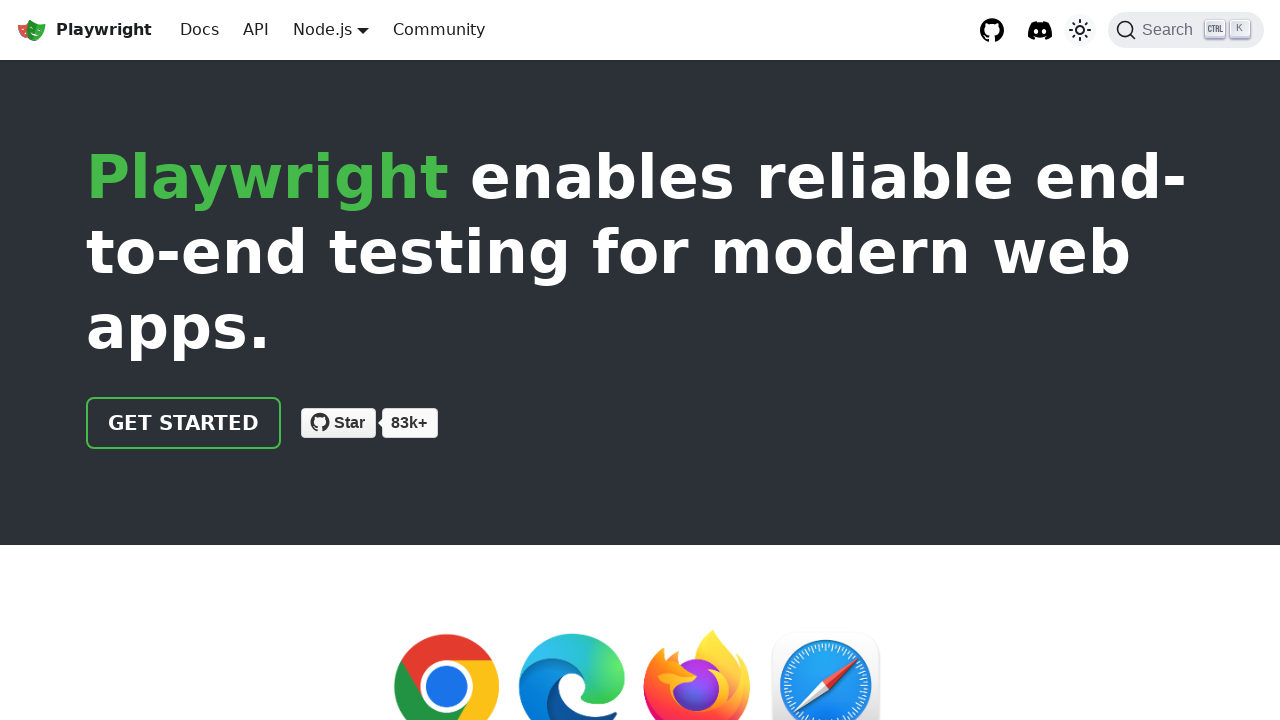

Clicked theme toggle button to switch back to original mode at (1080, 30) on internal:label="Switch between dark and light"i
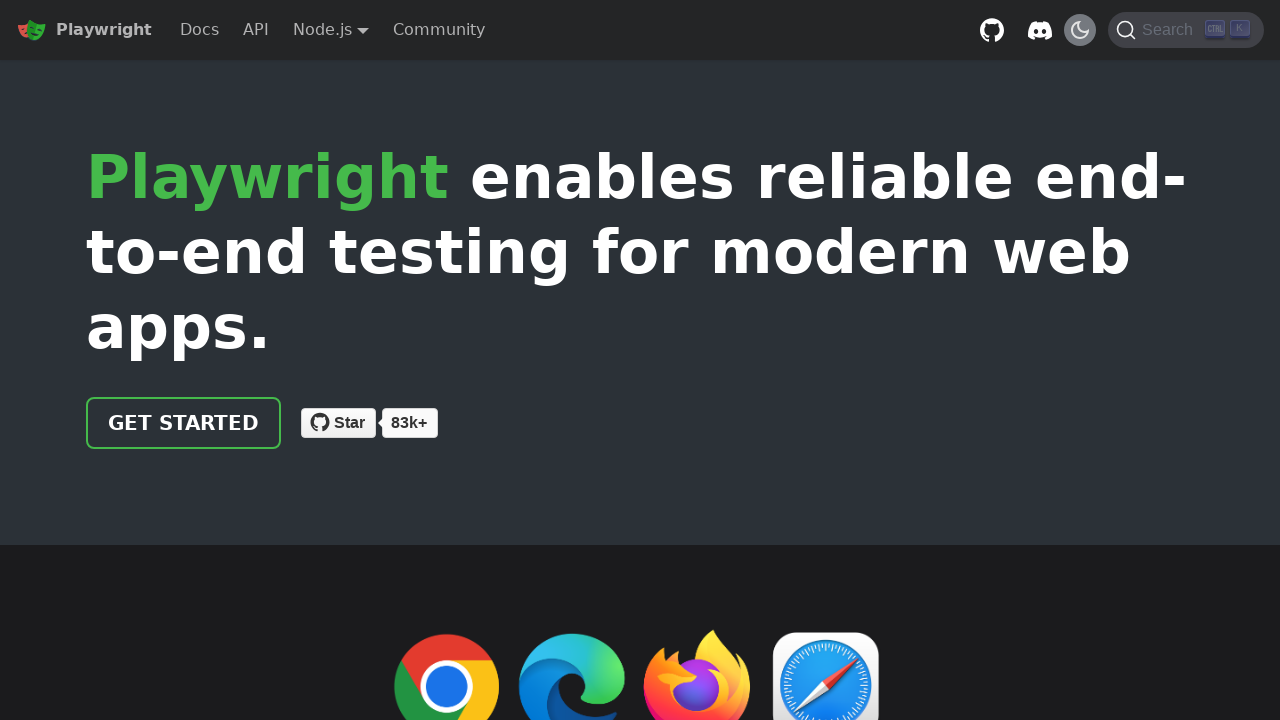

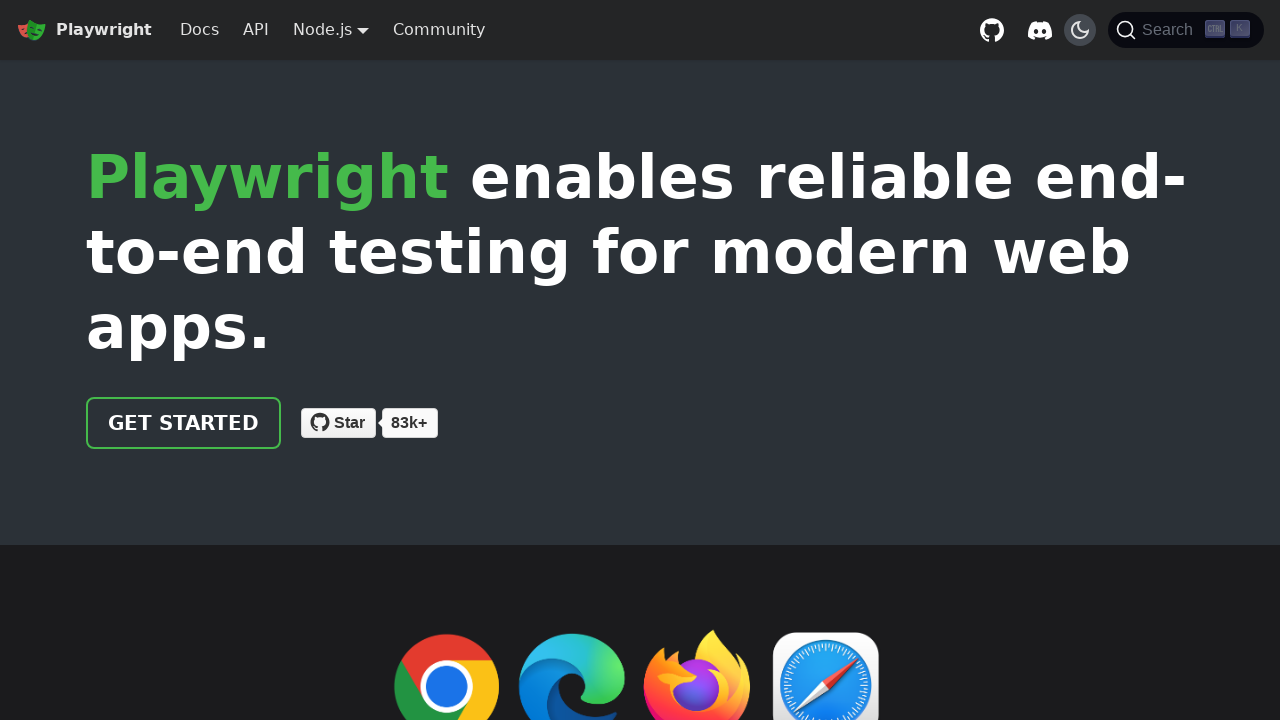